Navigates to the Passport India website and verifies the page loads successfully

Starting URL: https://www.passportindia.gov.in/

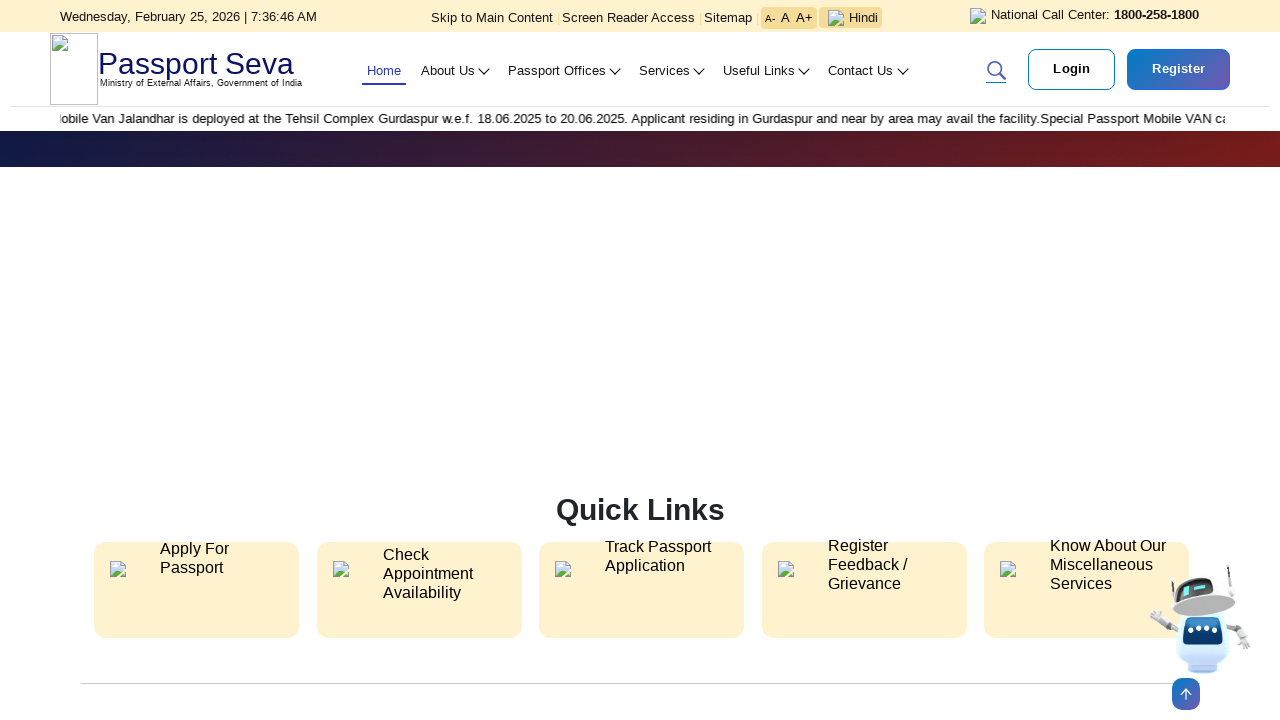

Waited for page to fully load
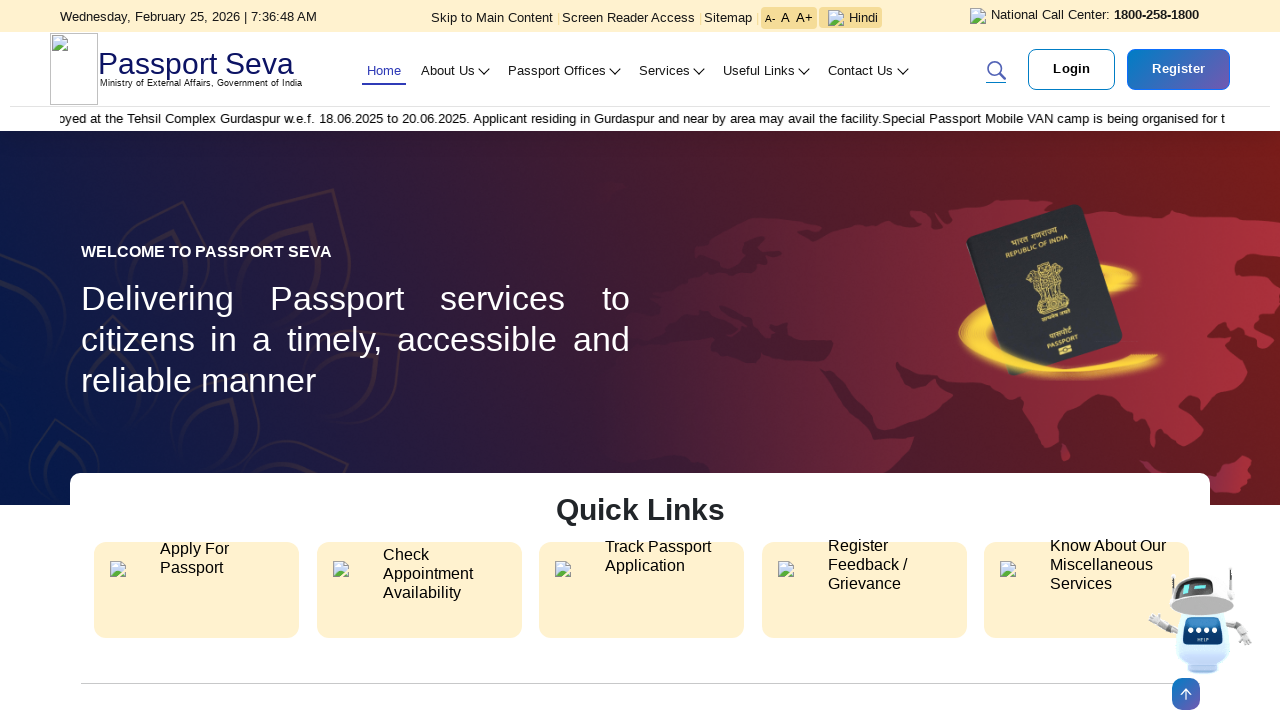

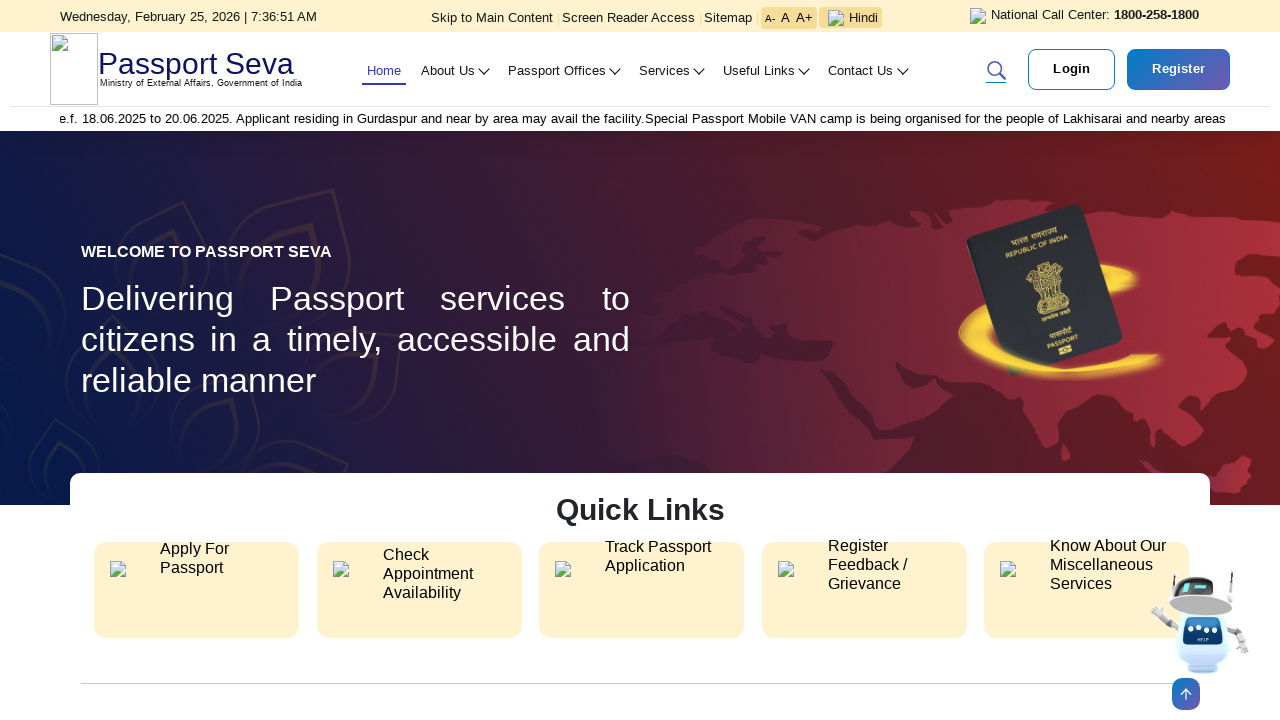